Tests closing a modal popup by waiting for and clicking the close button in the modal footer

Starting URL: http://the-internet.herokuapp.com/entry_ad

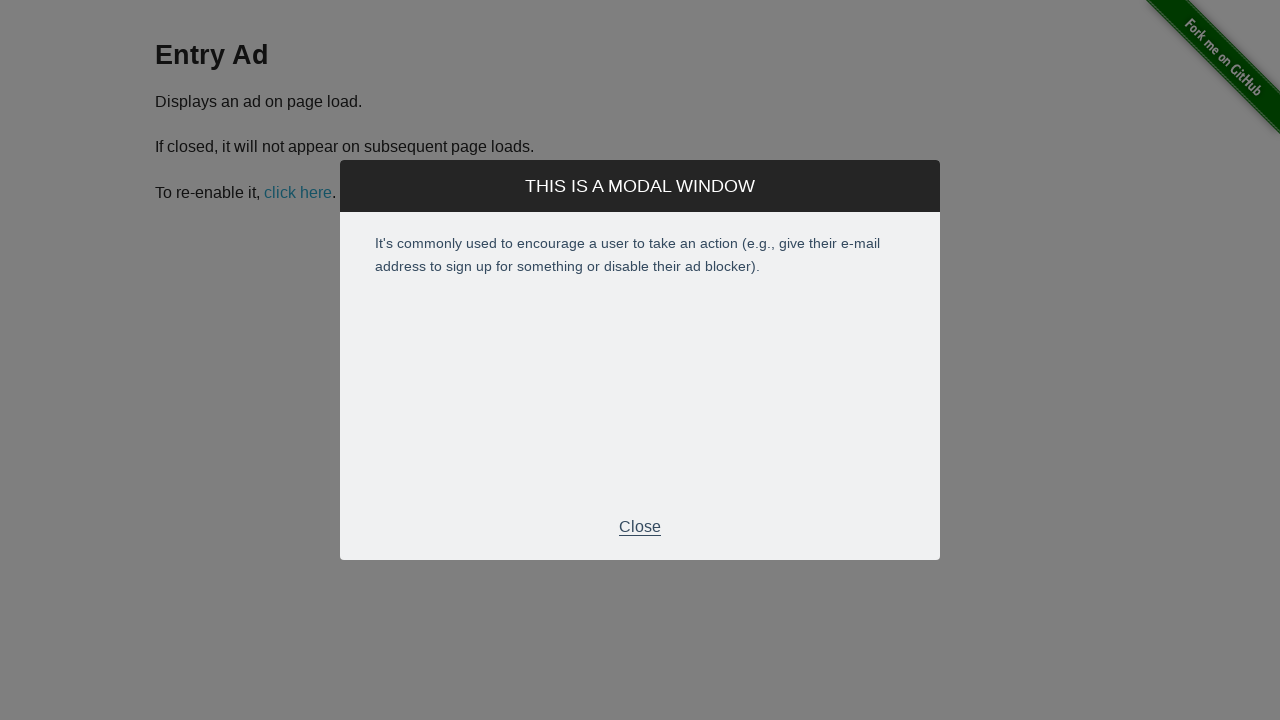

Waited for close button to appear in modal footer
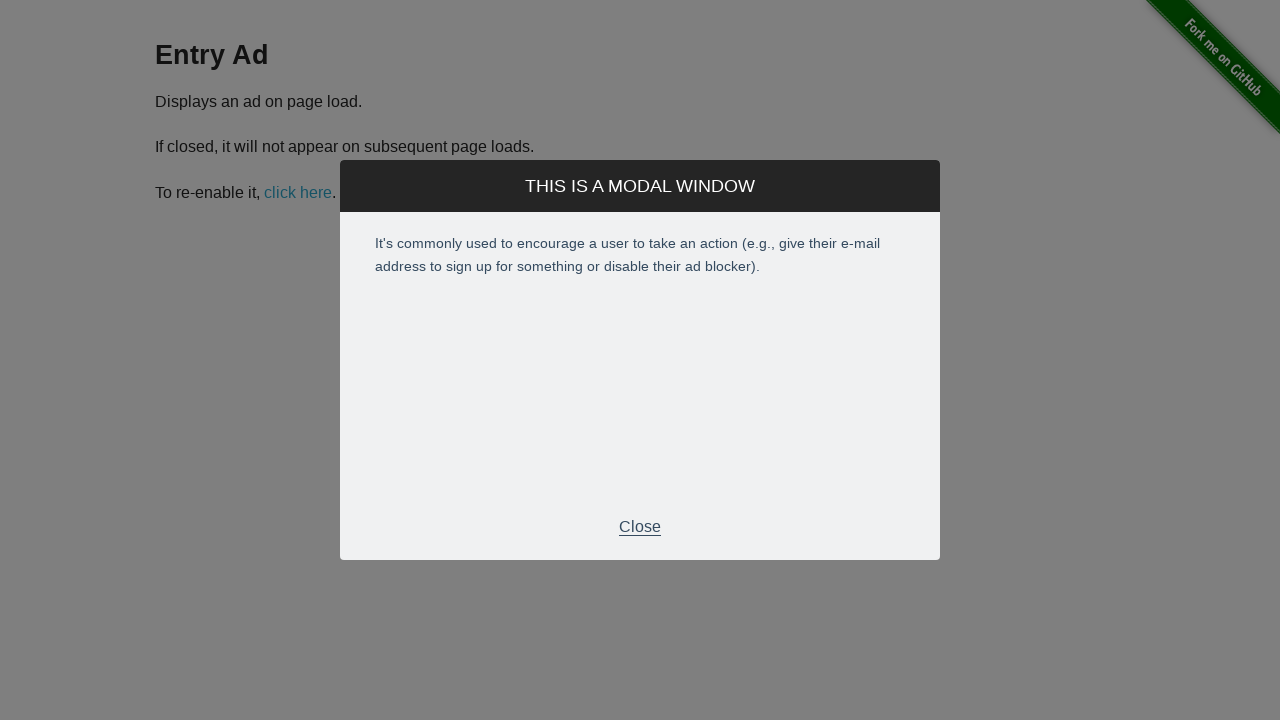

Clicked close button in modal footer to dismiss popup at (640, 527) on .modal-footer > p:nth-child(1)
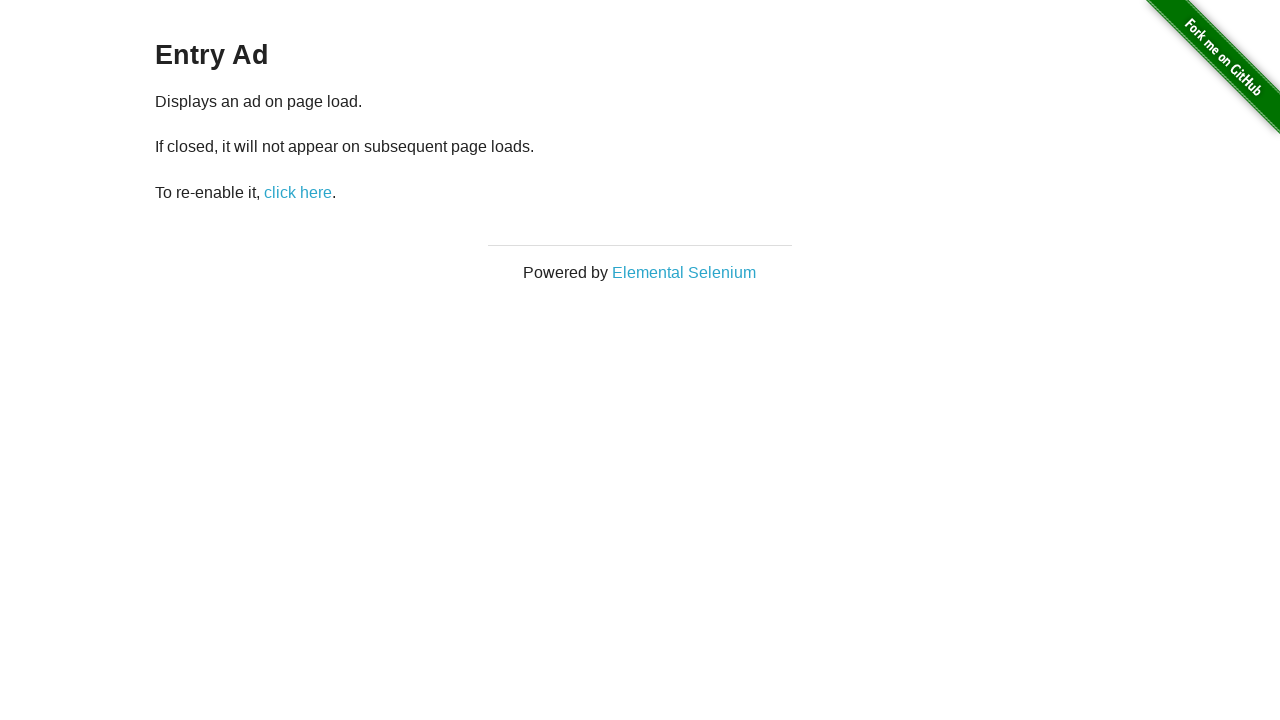

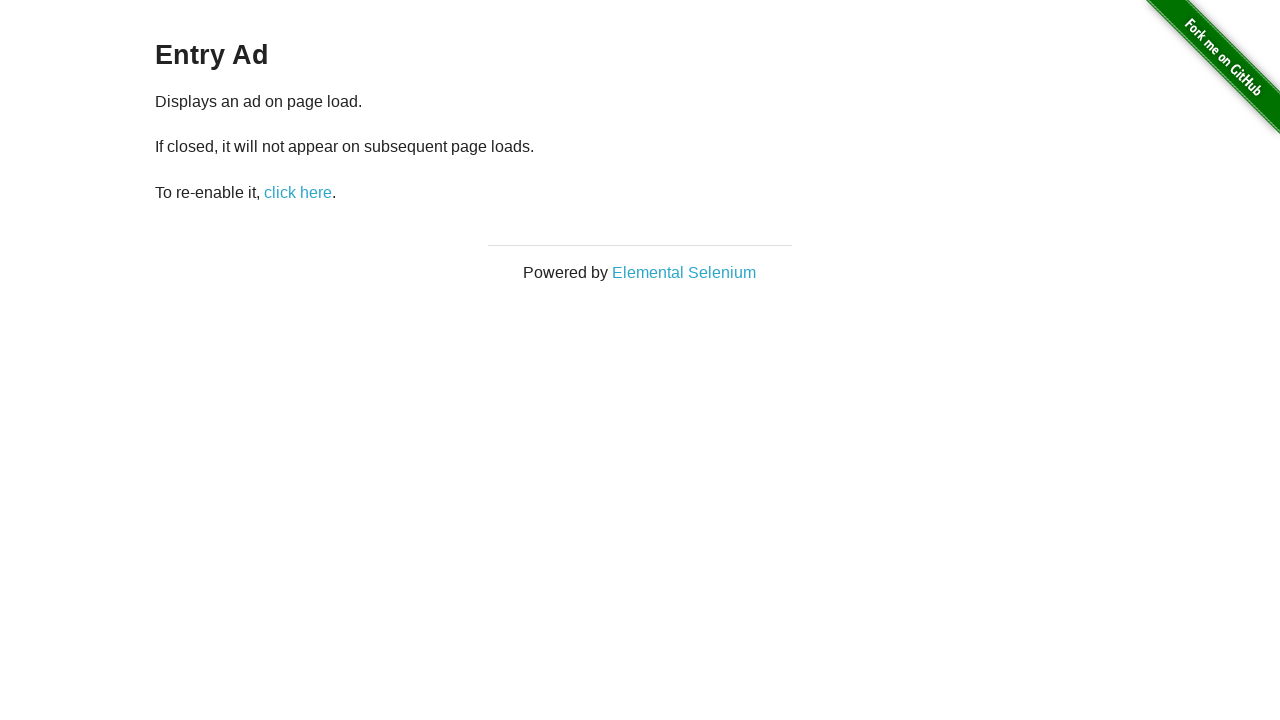